Tests multiple window handling by clicking a link that opens a new window, then switching between the original and new windows to verify correct focus by checking page titles.

Starting URL: http://the-internet.herokuapp.com/windows

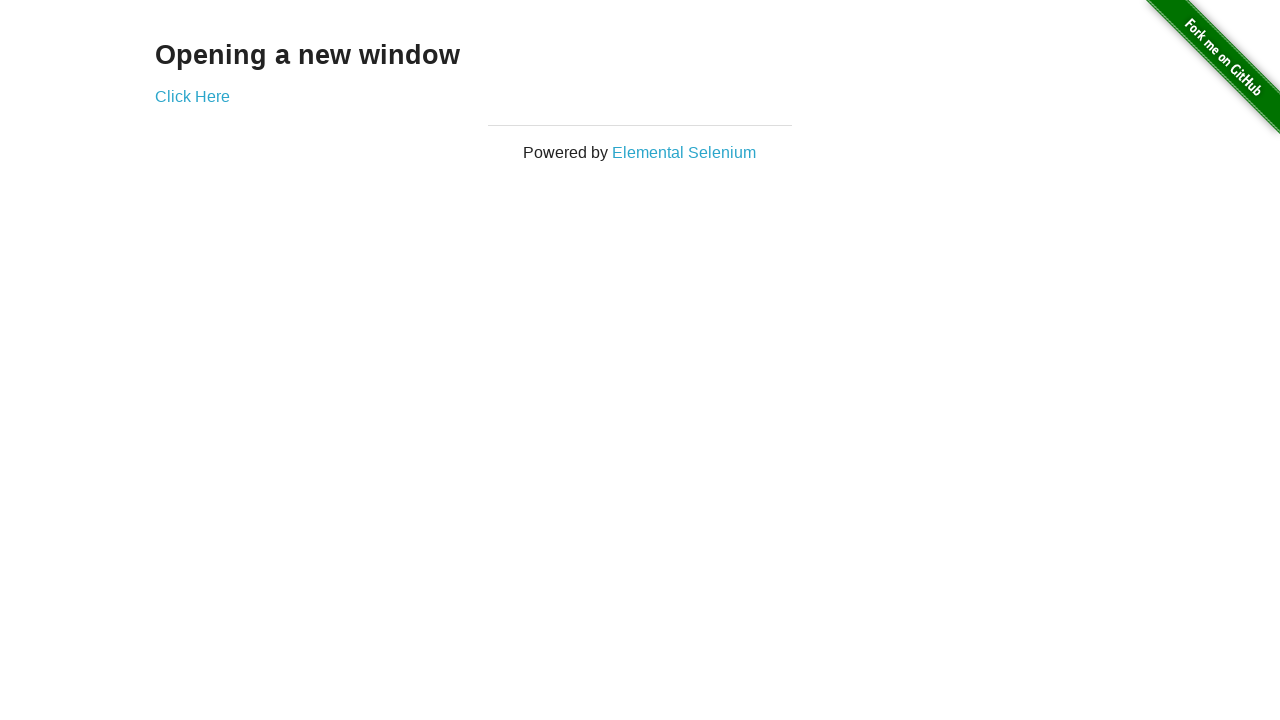

Clicked link that opens a new window at (192, 96) on .example a
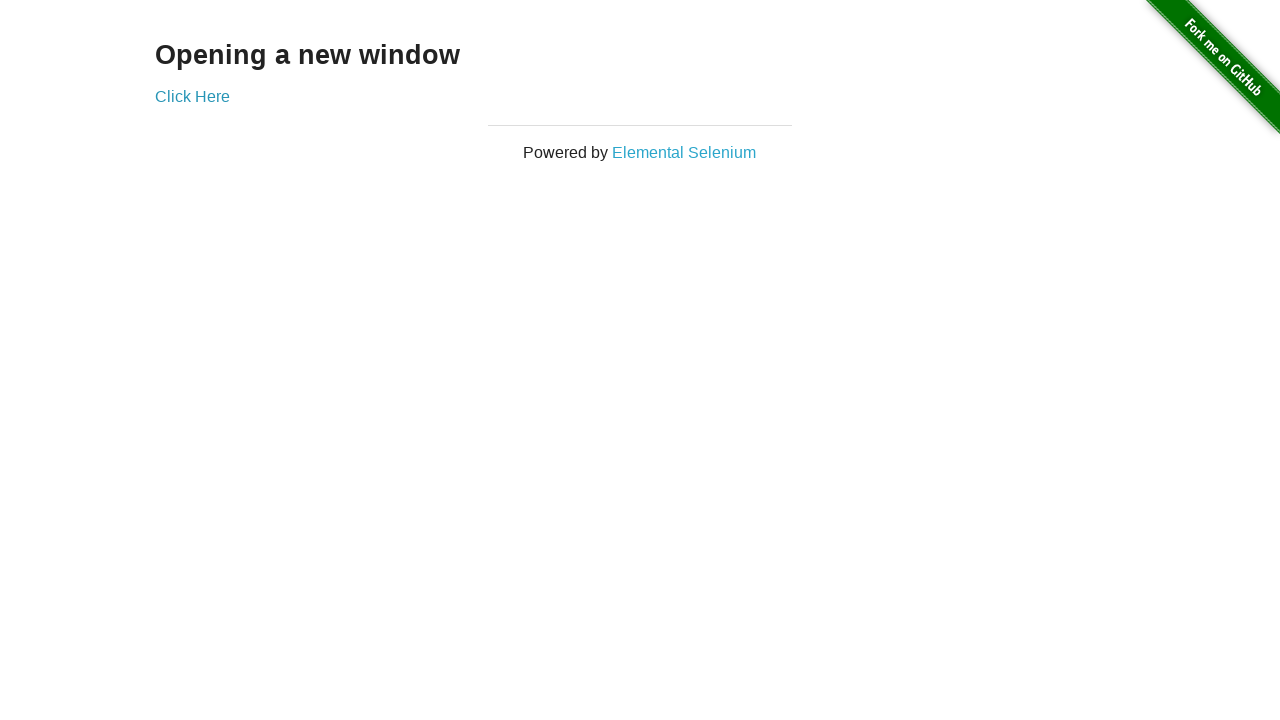

New window loaded and ready
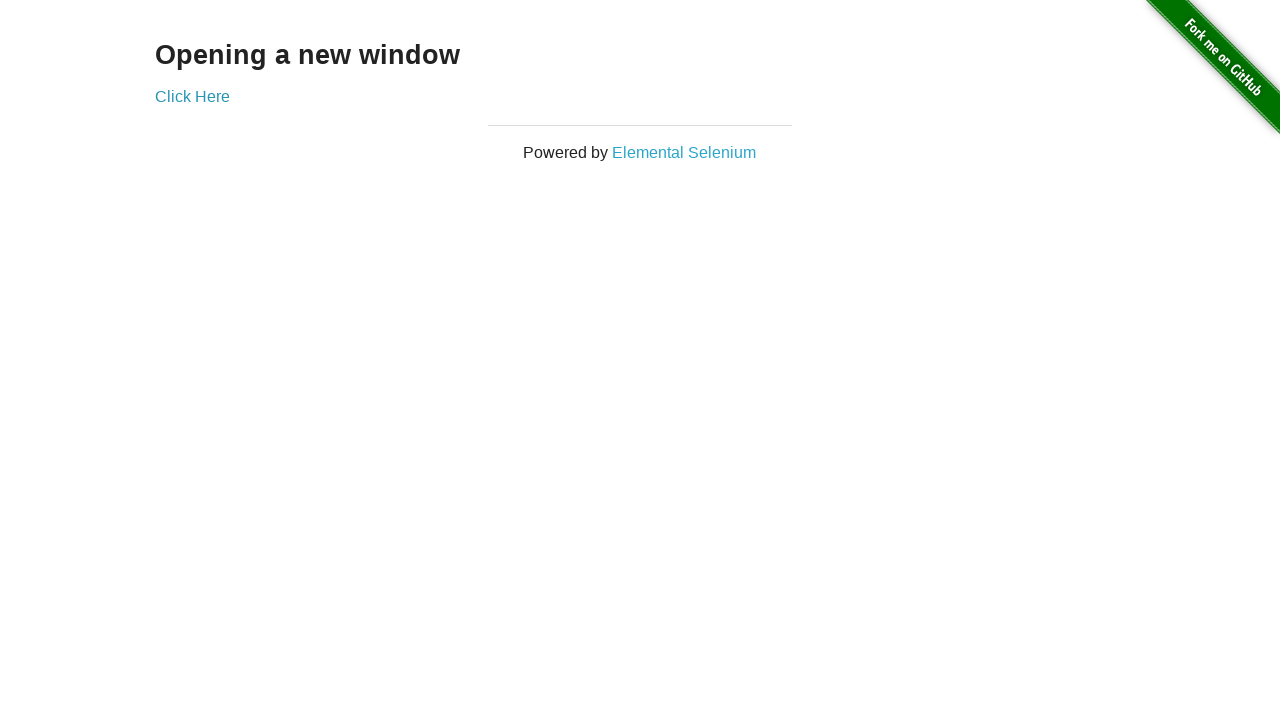

Verified original window title is 'The Internet' (not 'New Window')
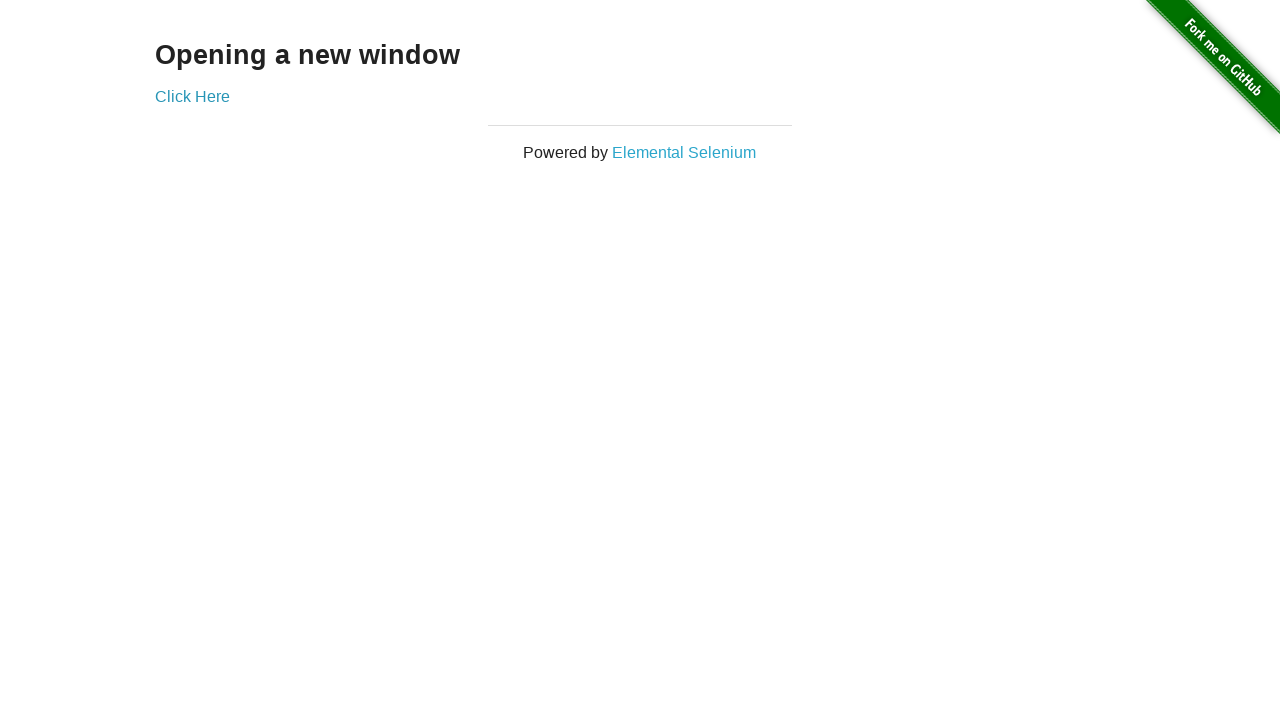

Verified new window title is 'New Window'
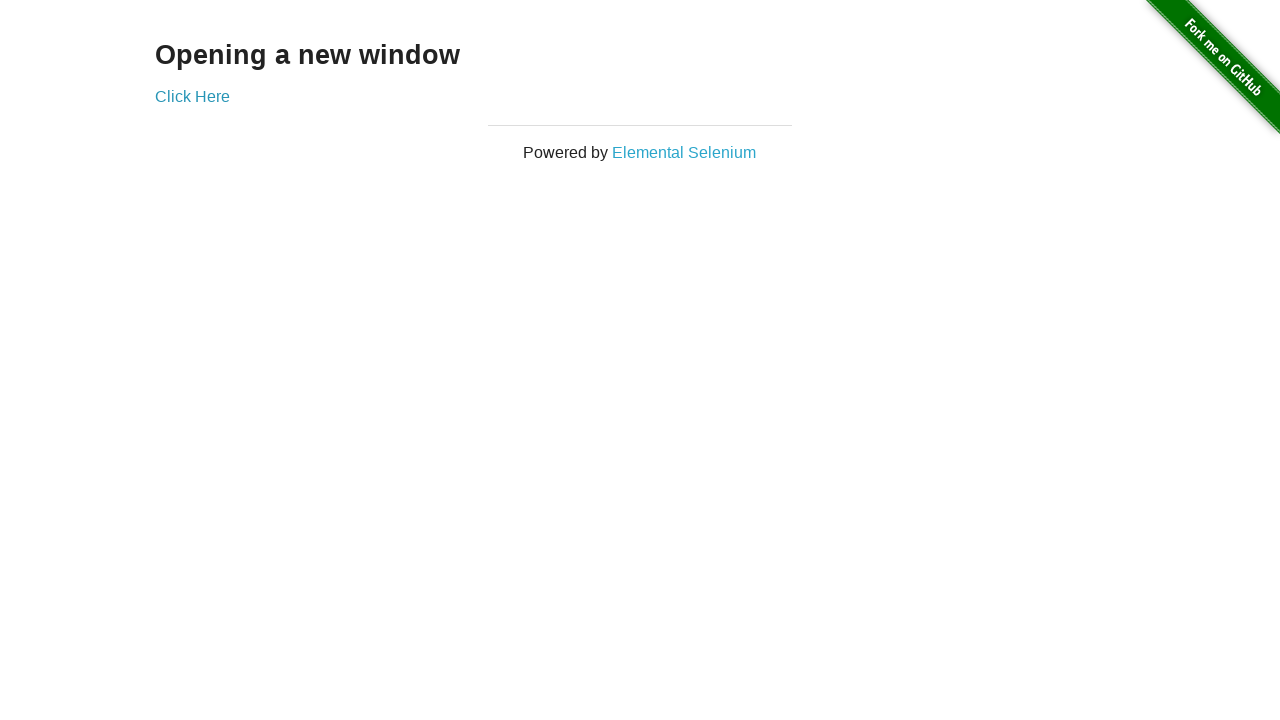

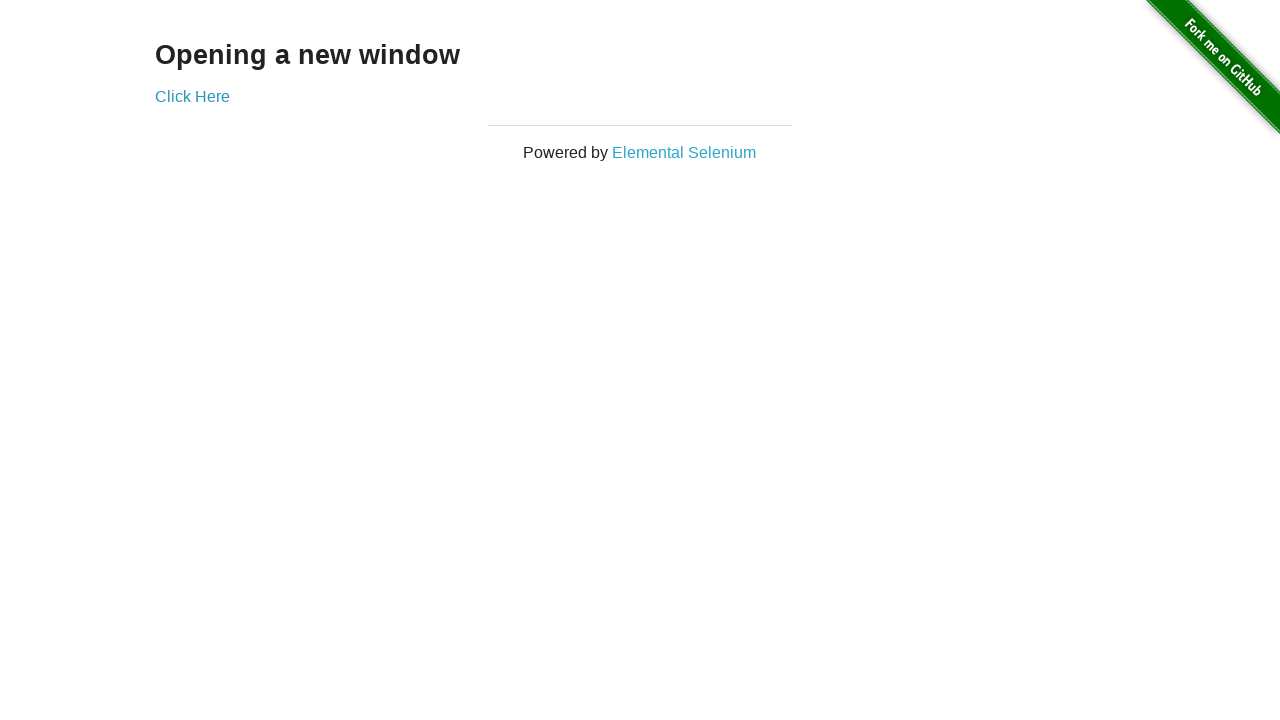